Navigates to the Selenium website and clicks on the Download link to access the downloads page, then attempts to download a specific version.

Starting URL: https://www.selenium.dev

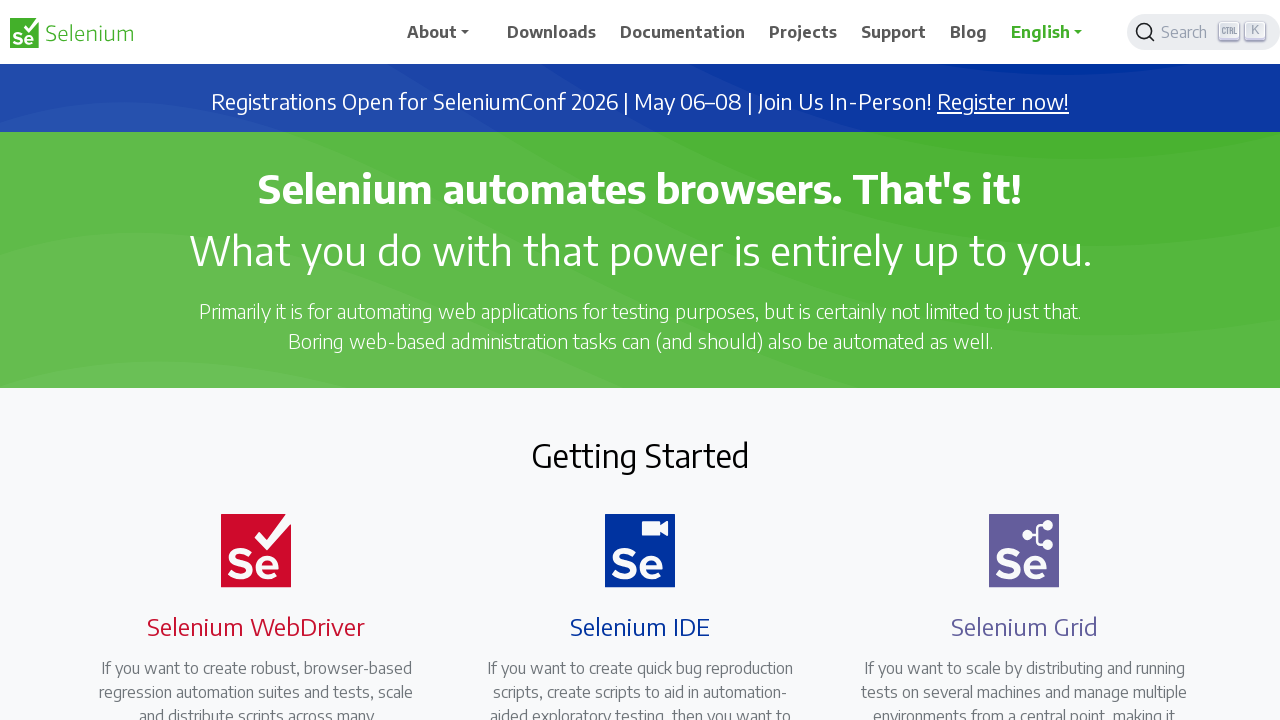

Clicked Download link in navigation at (552, 32) on text=Download
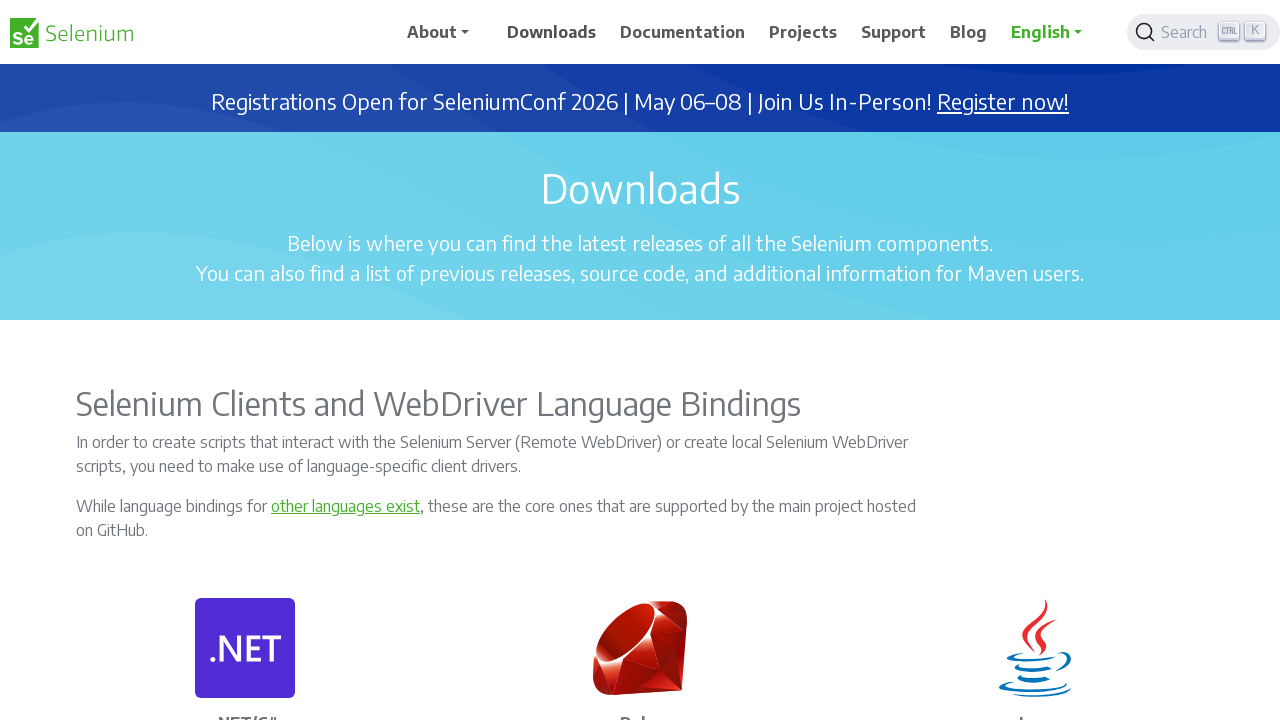

Downloads page loaded
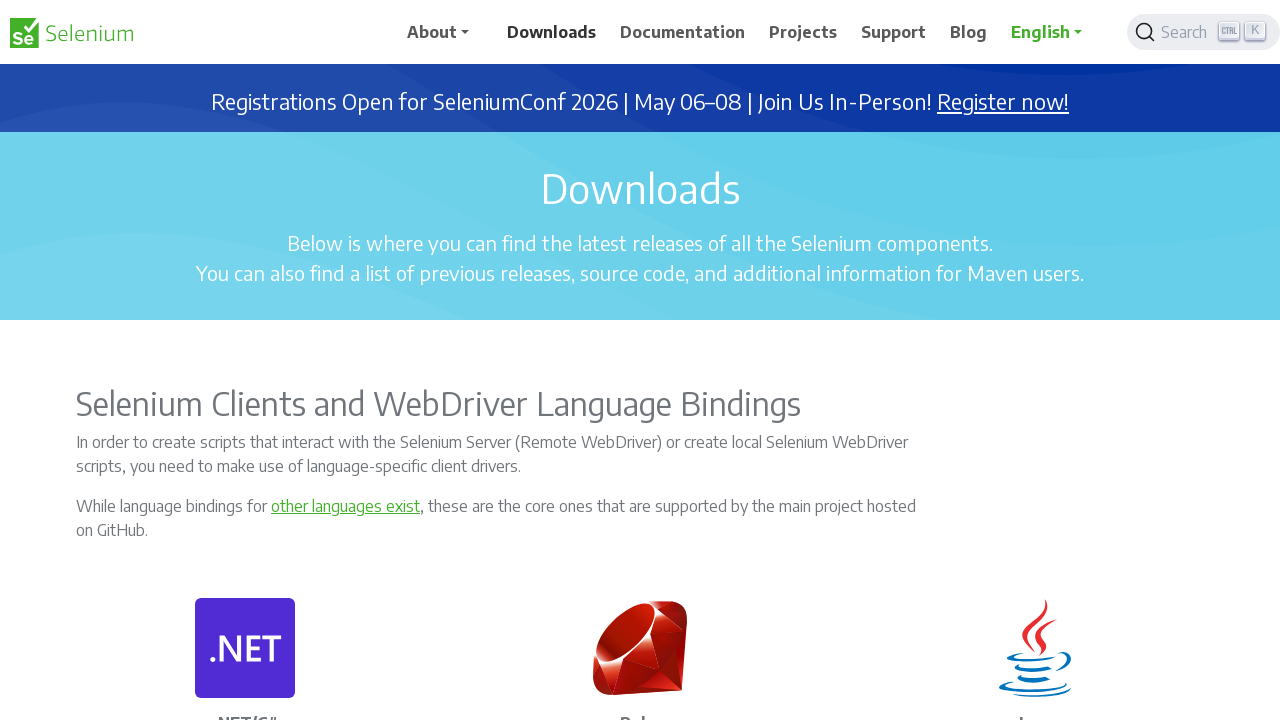

Clicked on a download link to access specific version at (552, 32) on a[href*='download']
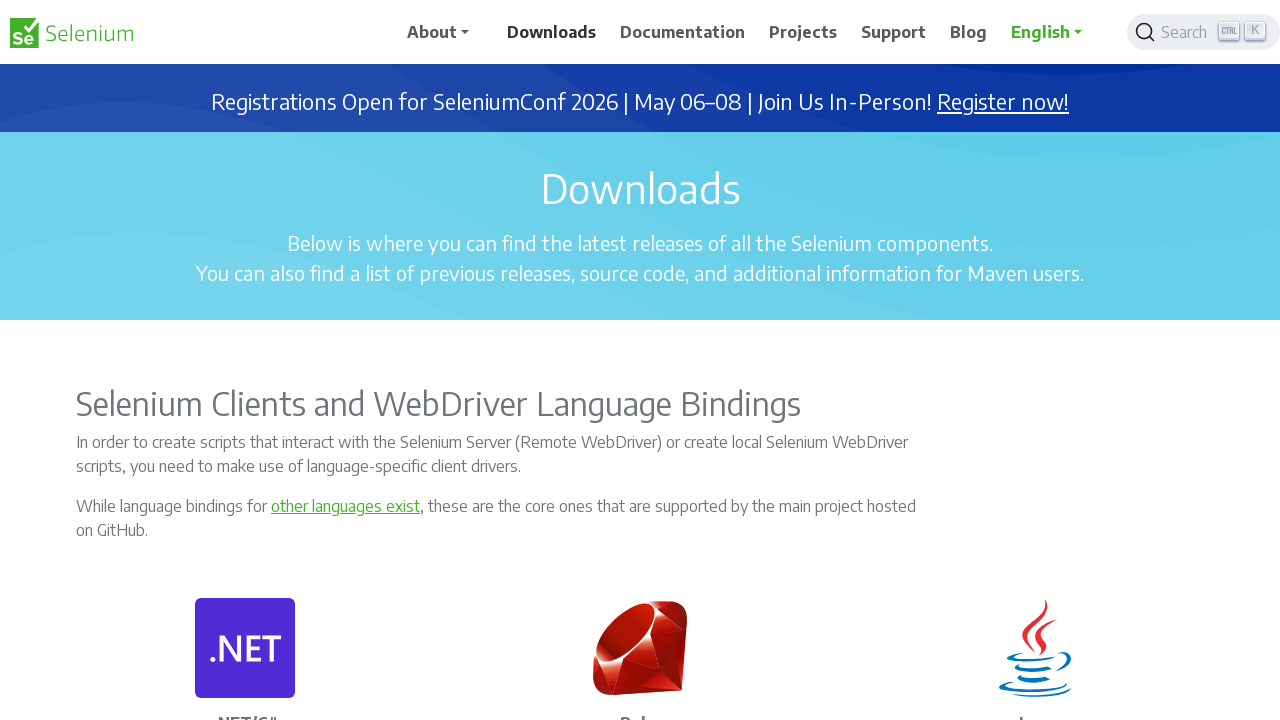

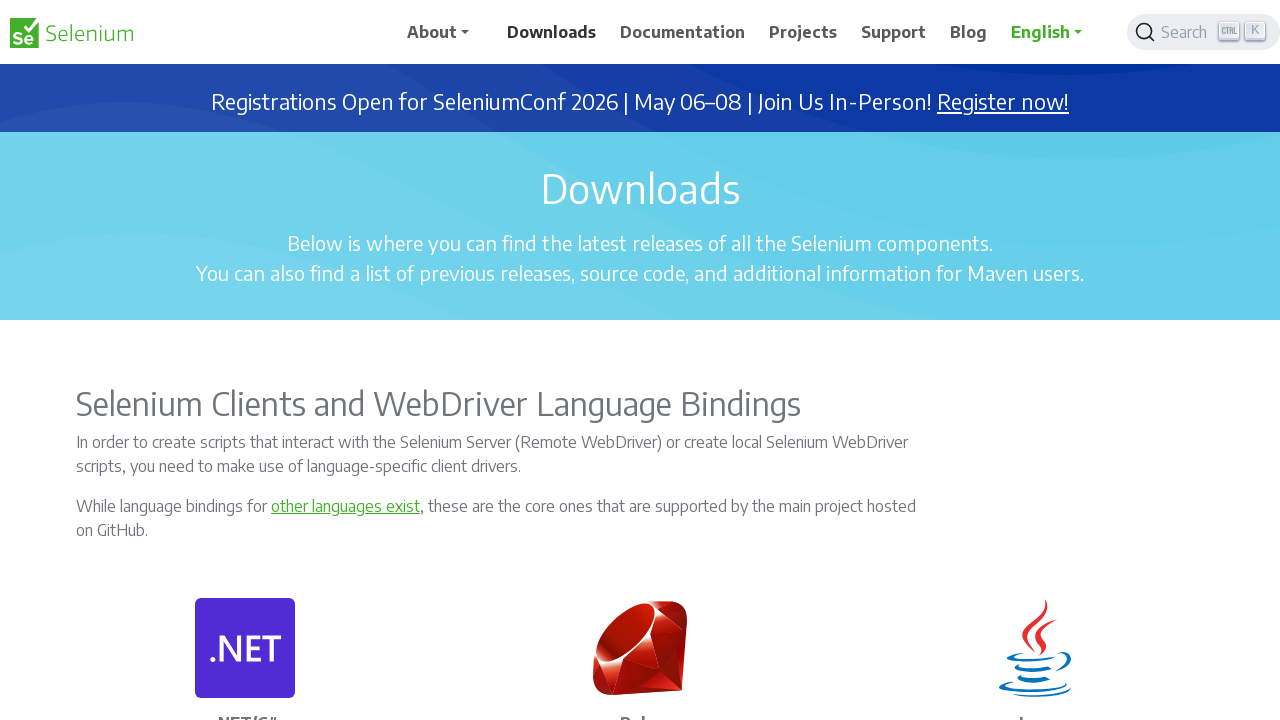